Tests double-click functionality on a jQuery demo page by switching to an iframe and performing a double-click action on a div element

Starting URL: http://api.jquery.com/dblclick/

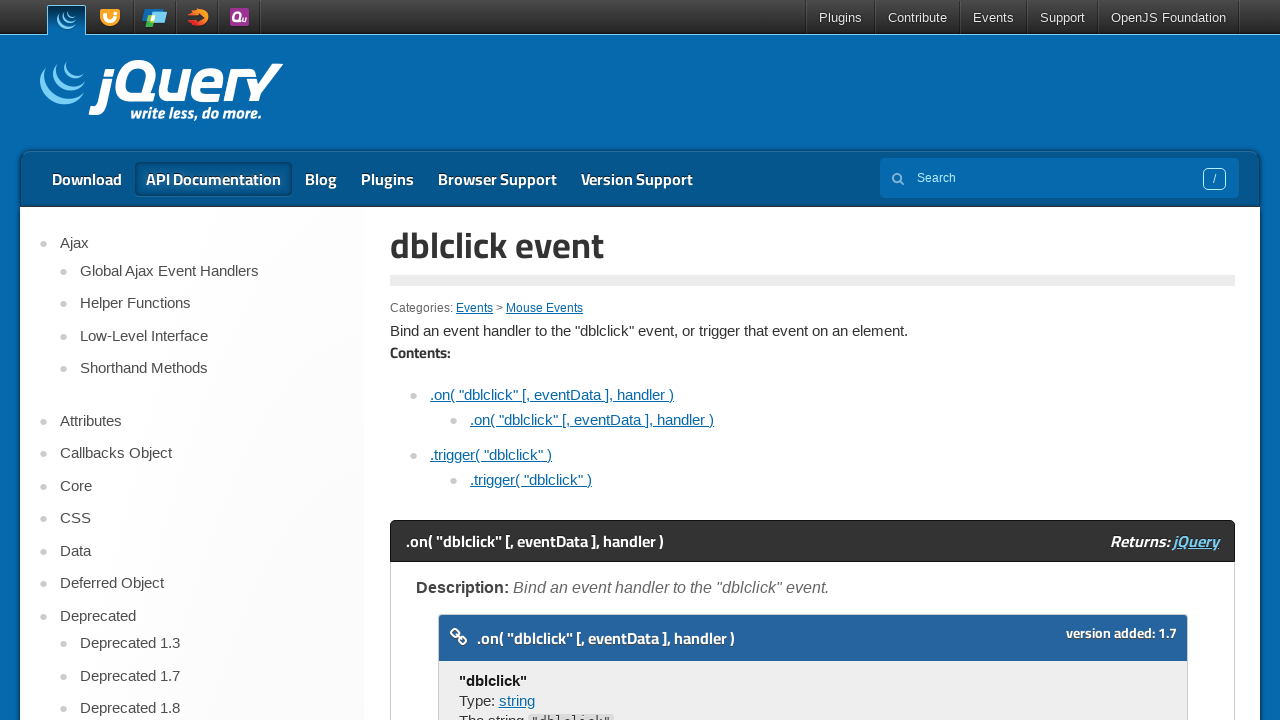

Retrieved all iframes from the page - found 1
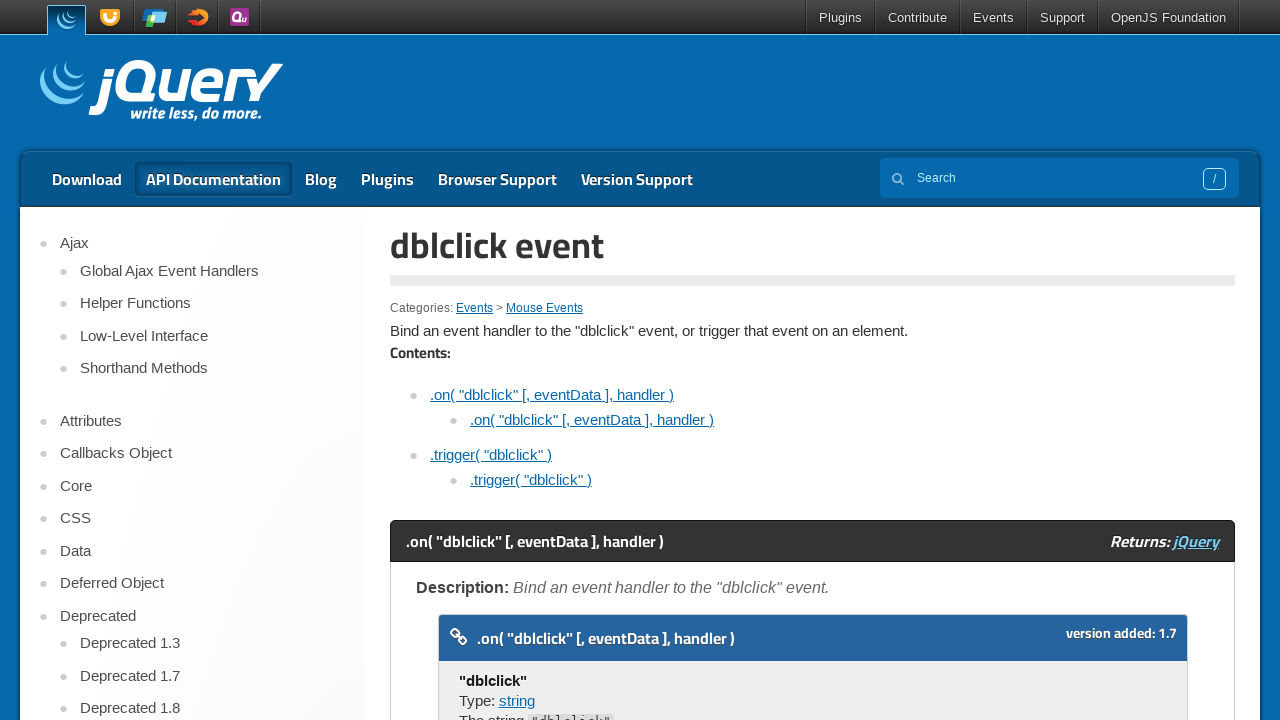

Switched to first iframe on the page
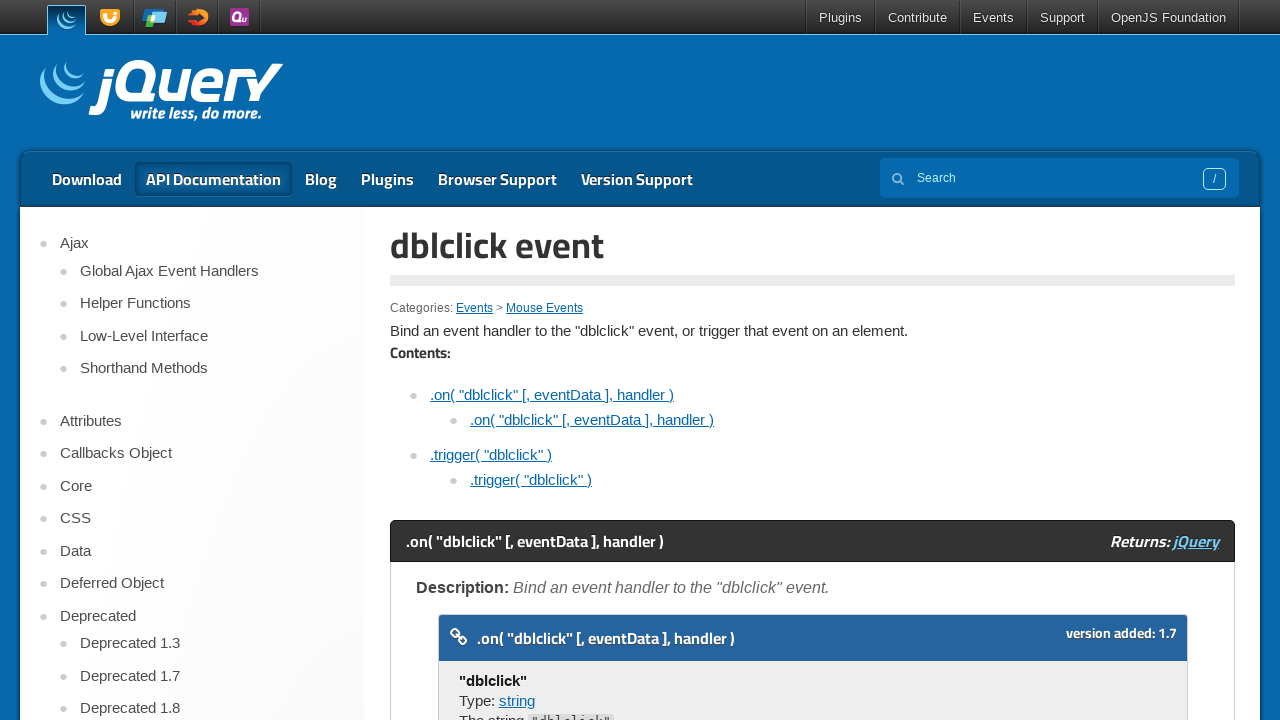

Double-clicked the div element within the iframe at (478, 360) on iframe >> nth=0 >> internal:control=enter-frame >> xpath=/html/body/div
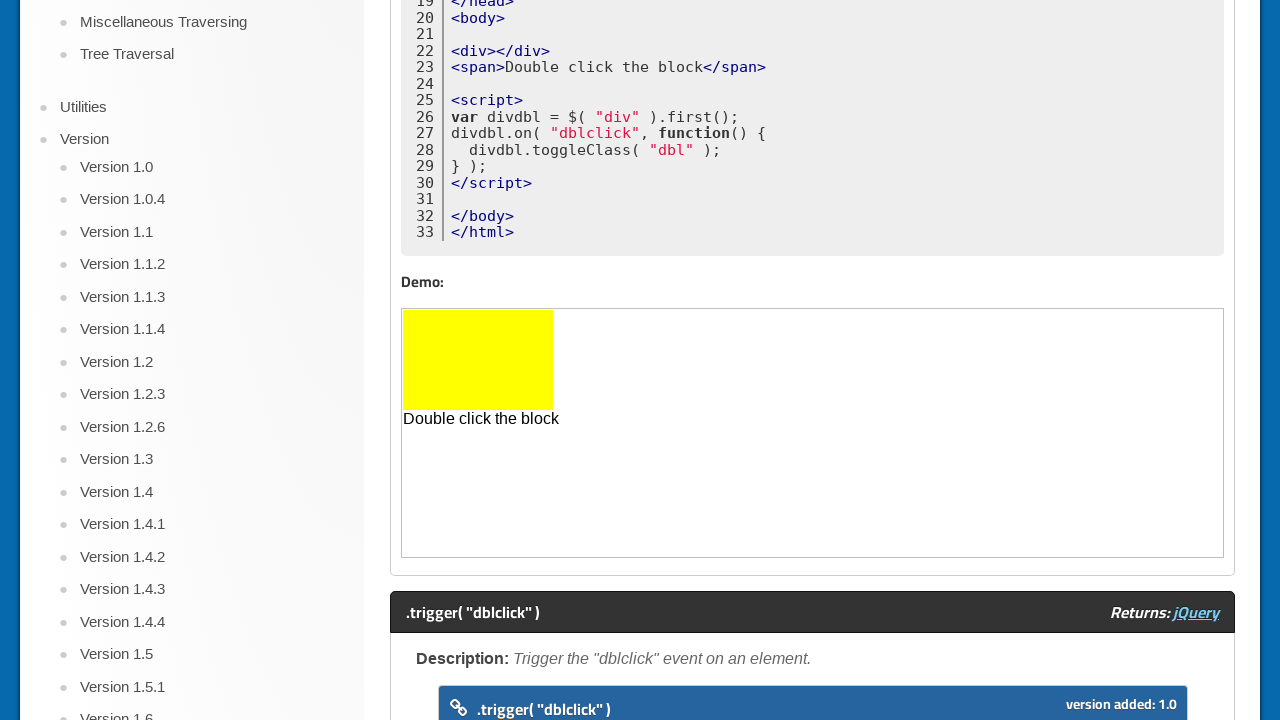

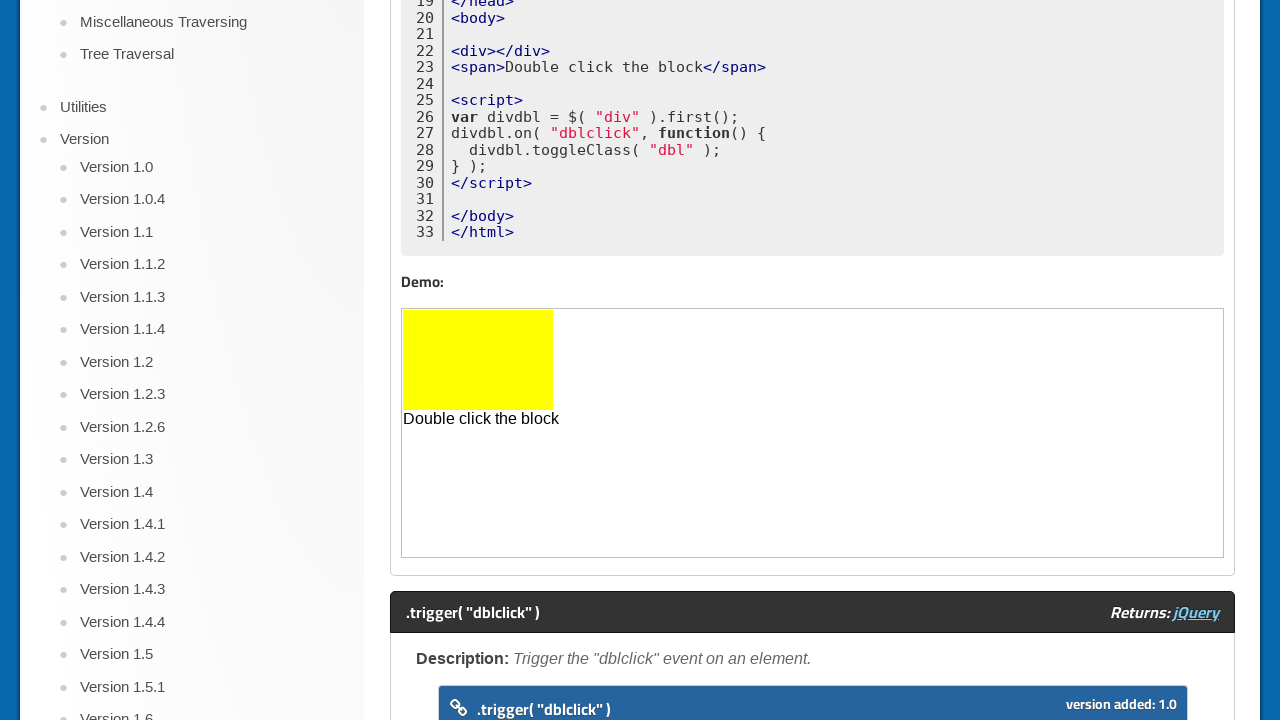